Tests dropdown selection functionality by navigating to a practice automation page and selecting "Option1" from a dropdown menu.

Starting URL: https://rahulshettyacademy.com/AutomationPractice/

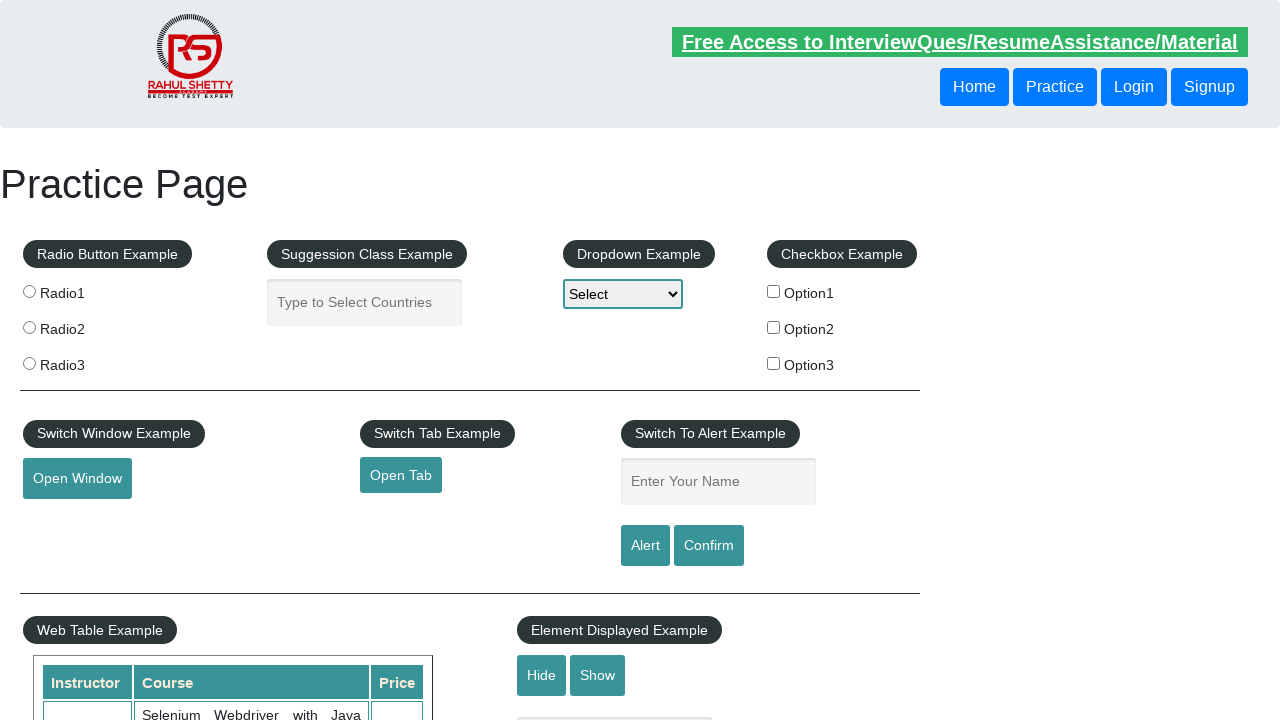

Navigated to Rahul Shetty Academy automation practice page
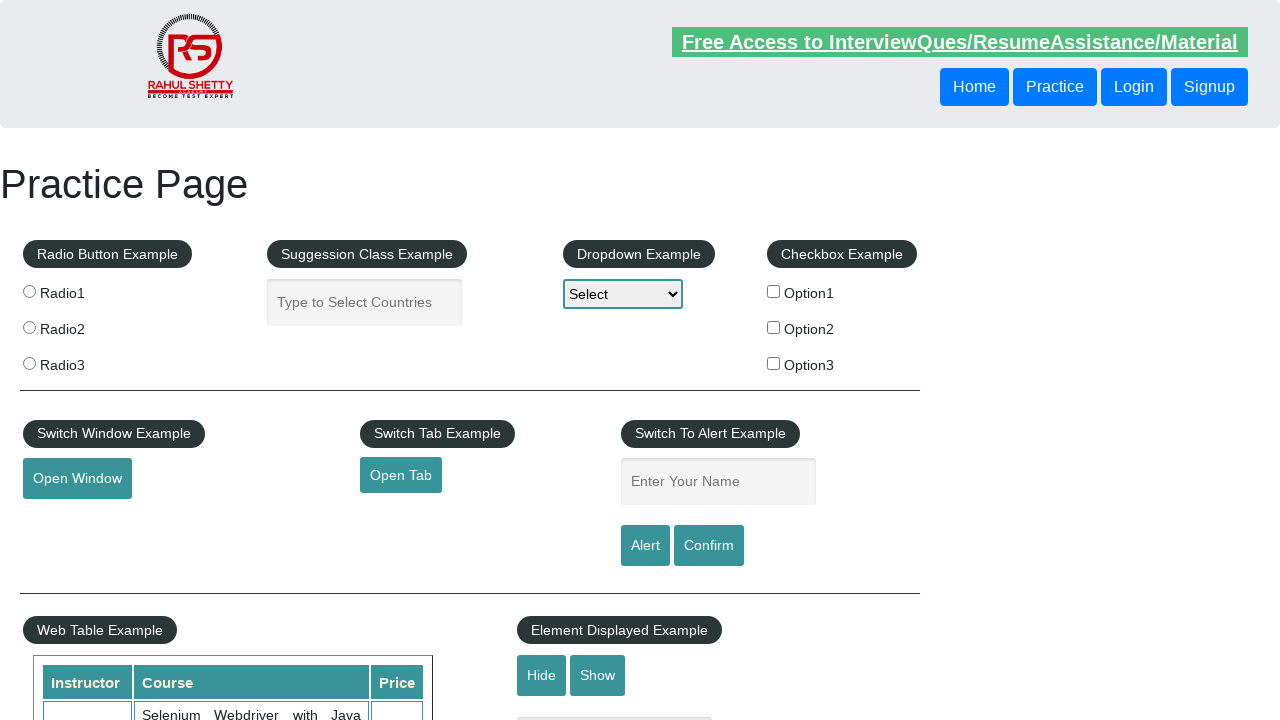

Selected 'Option1' from dropdown menu on select[name='dropdown-class-example']
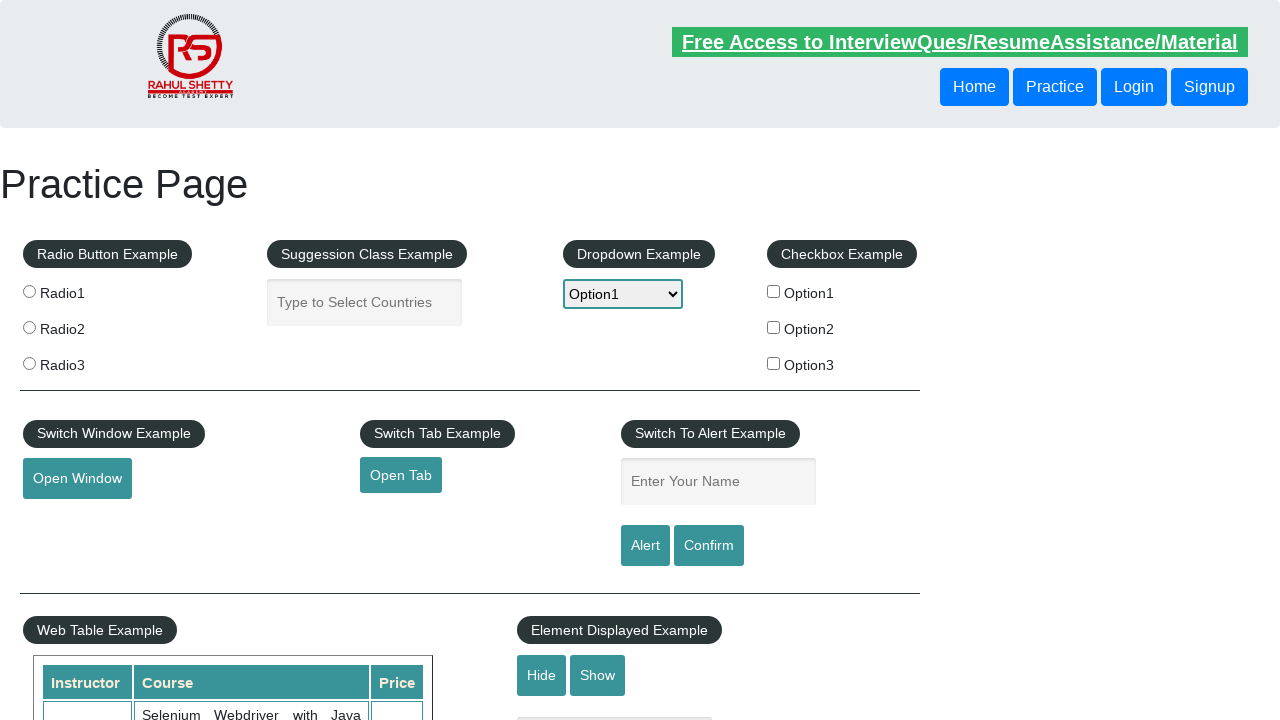

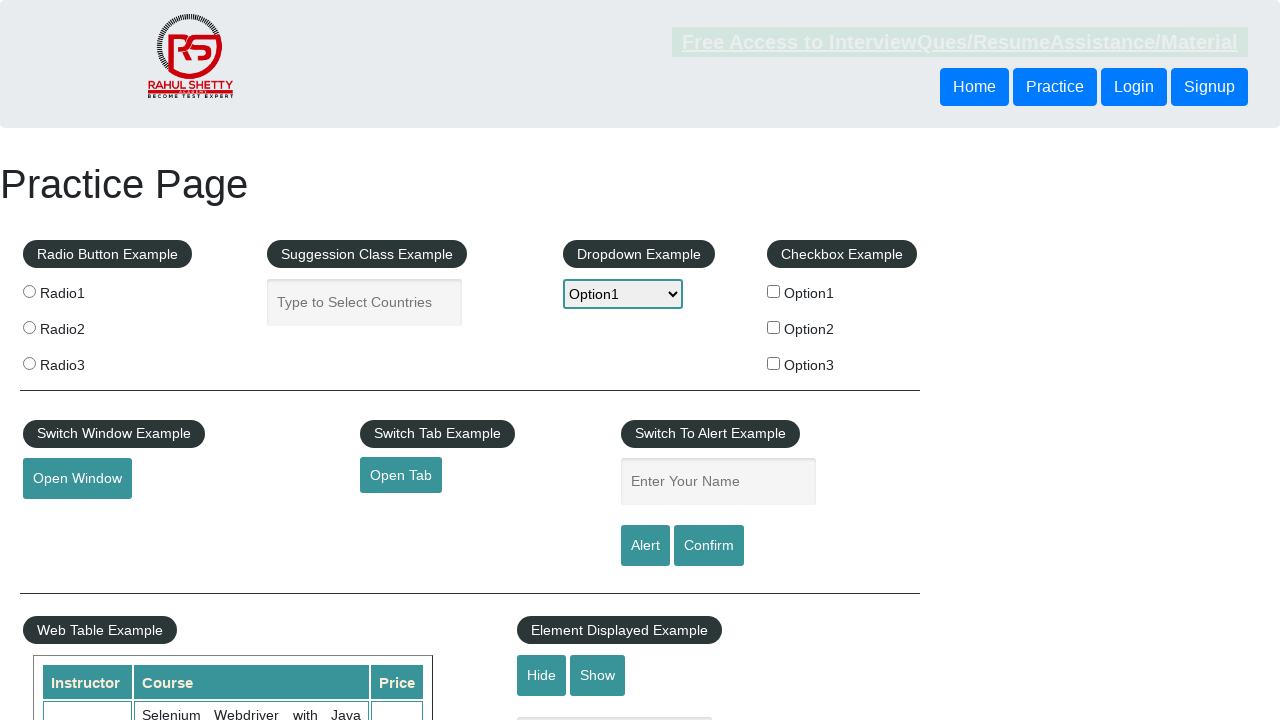